Tests the language dropdown on a registration page by clicking to open it and selecting French from the available language options

Starting URL: https://demo.automationtesting.in/Register.html

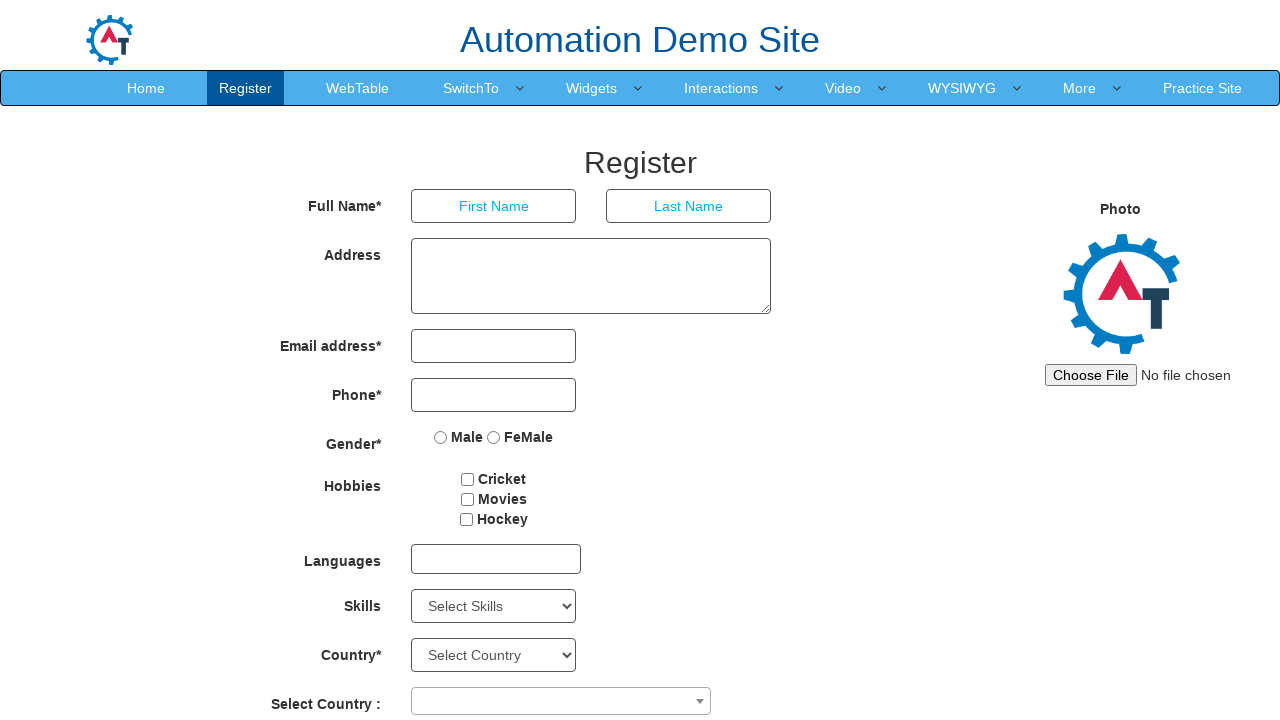

Clicked language dropdown to open it at (496, 559) on div#msdd
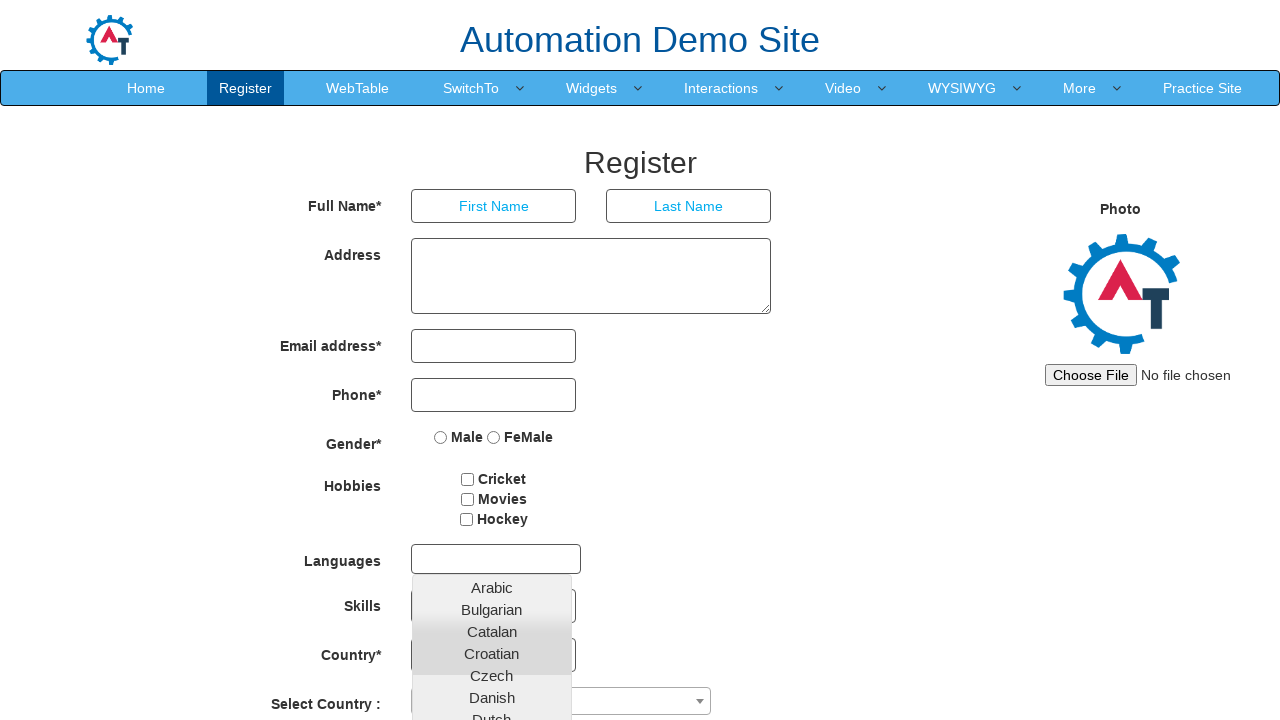

Dropdown options became visible
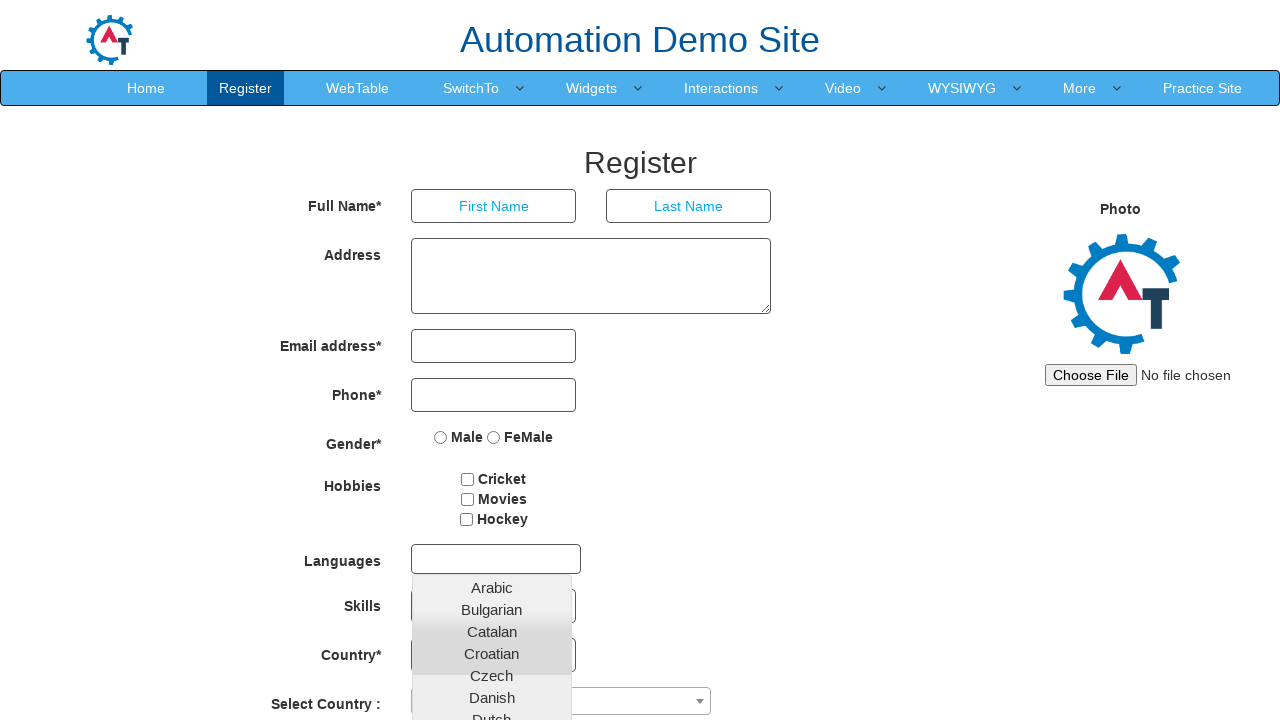

Selected French from language dropdown at (492, 688) on a.ui-corner-all:has-text('French')
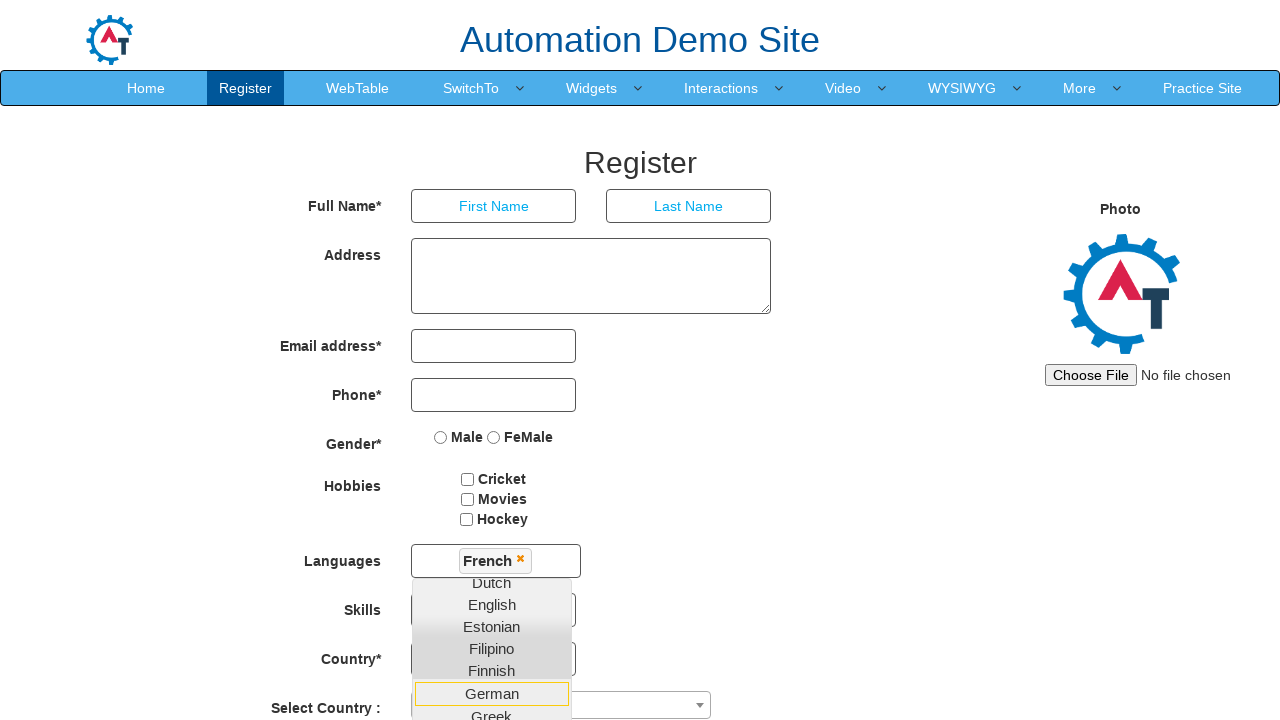

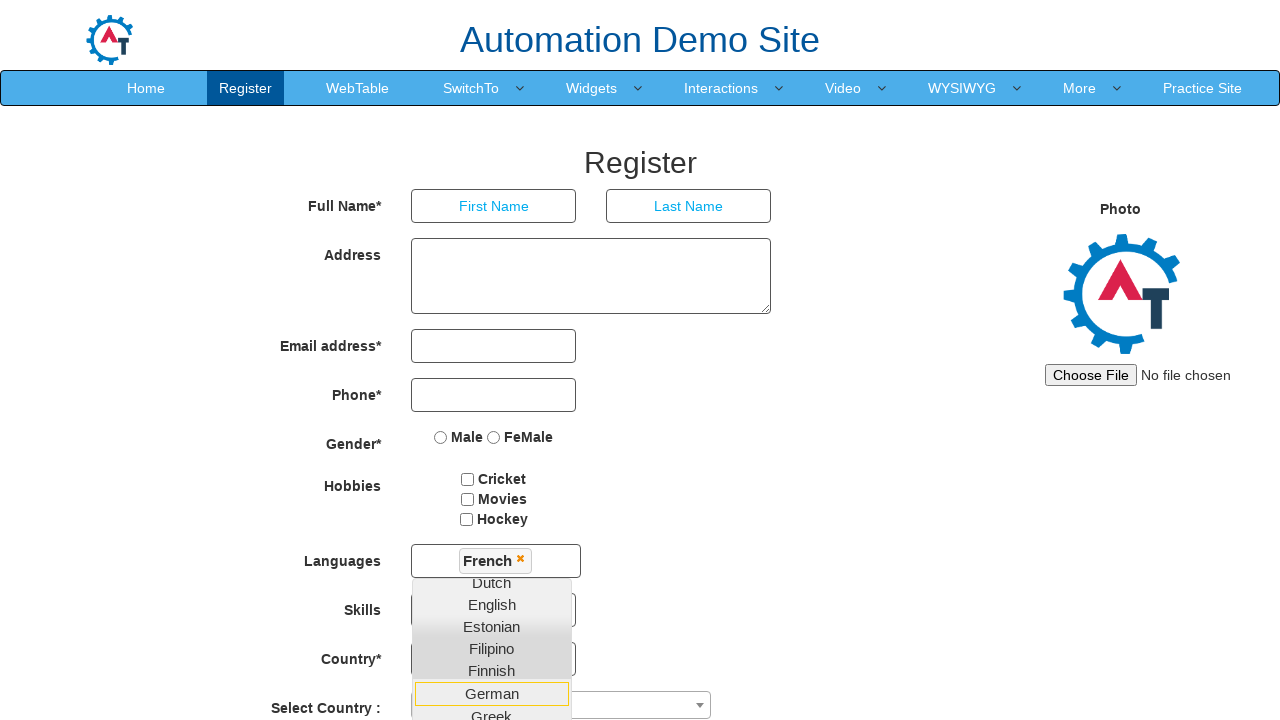